Tests checkbox functionality by clicking to select, verifying selection state, and counting total checkboxes

Starting URL: https://rahulshettyacademy.com/AutomationPractice/

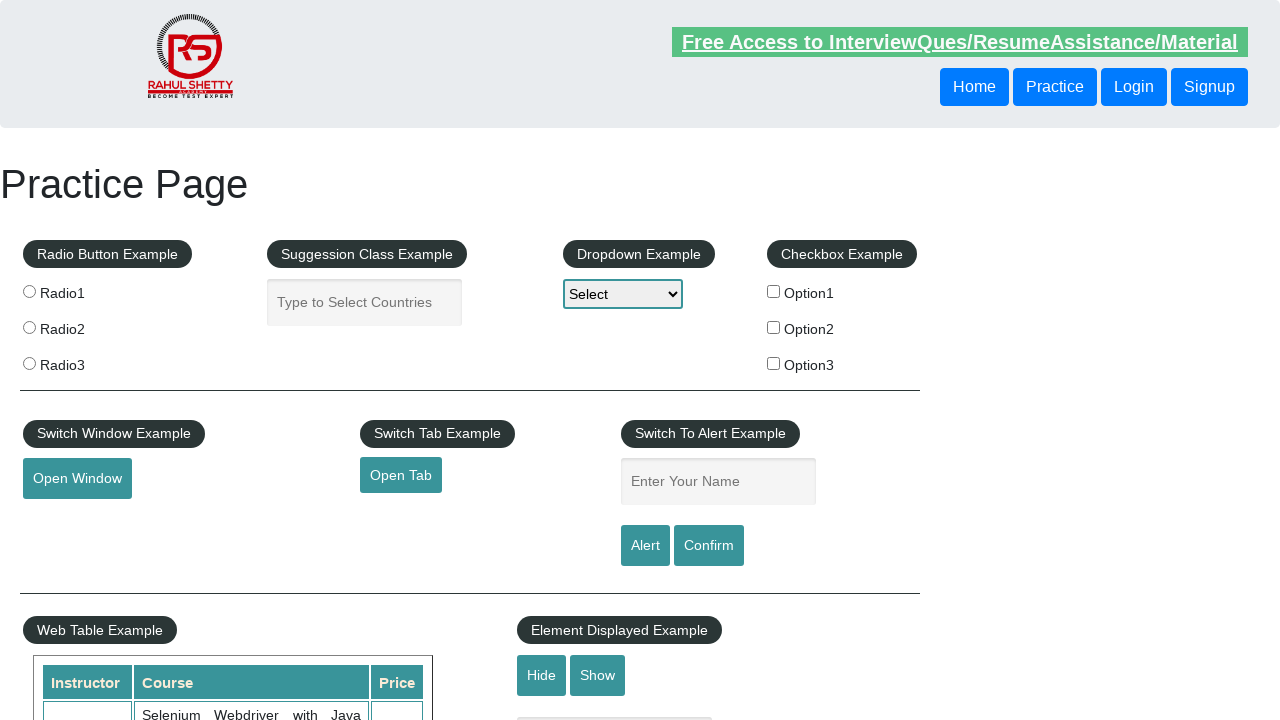

Clicked first checkbox (checkBoxOption1) to select it at (774, 291) on #checkBoxOption1
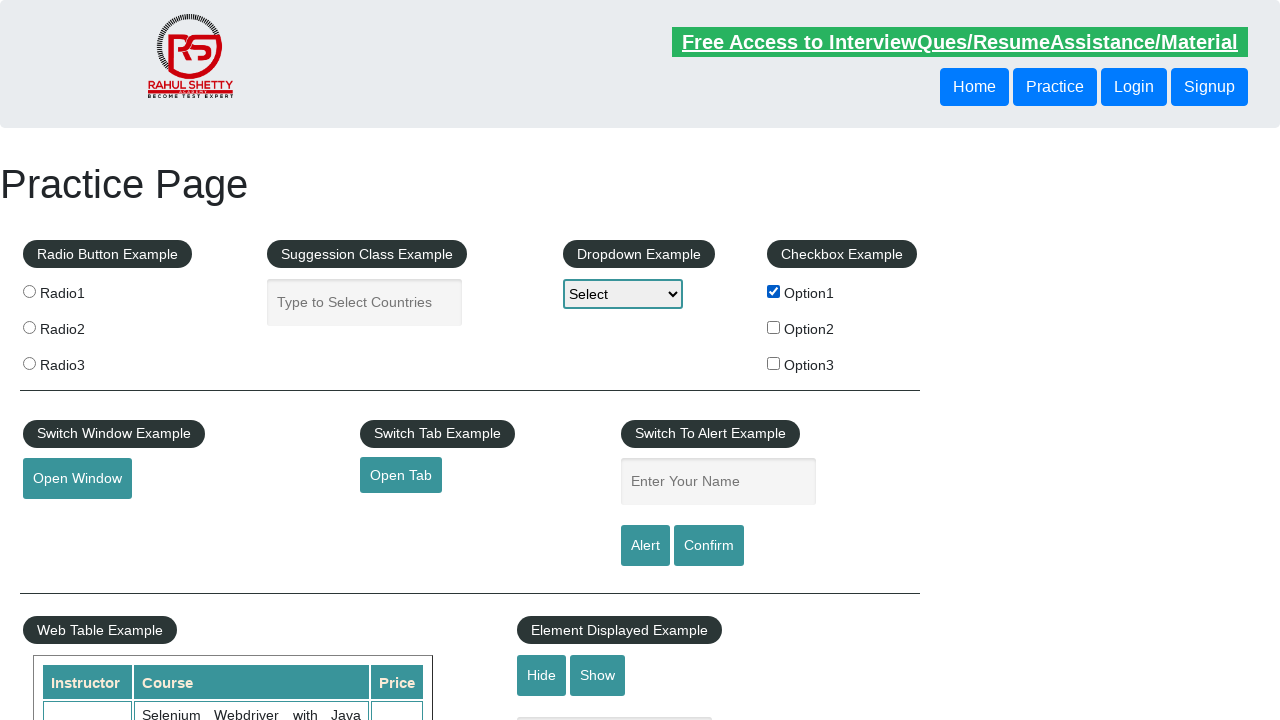

Verified that first checkbox is selected
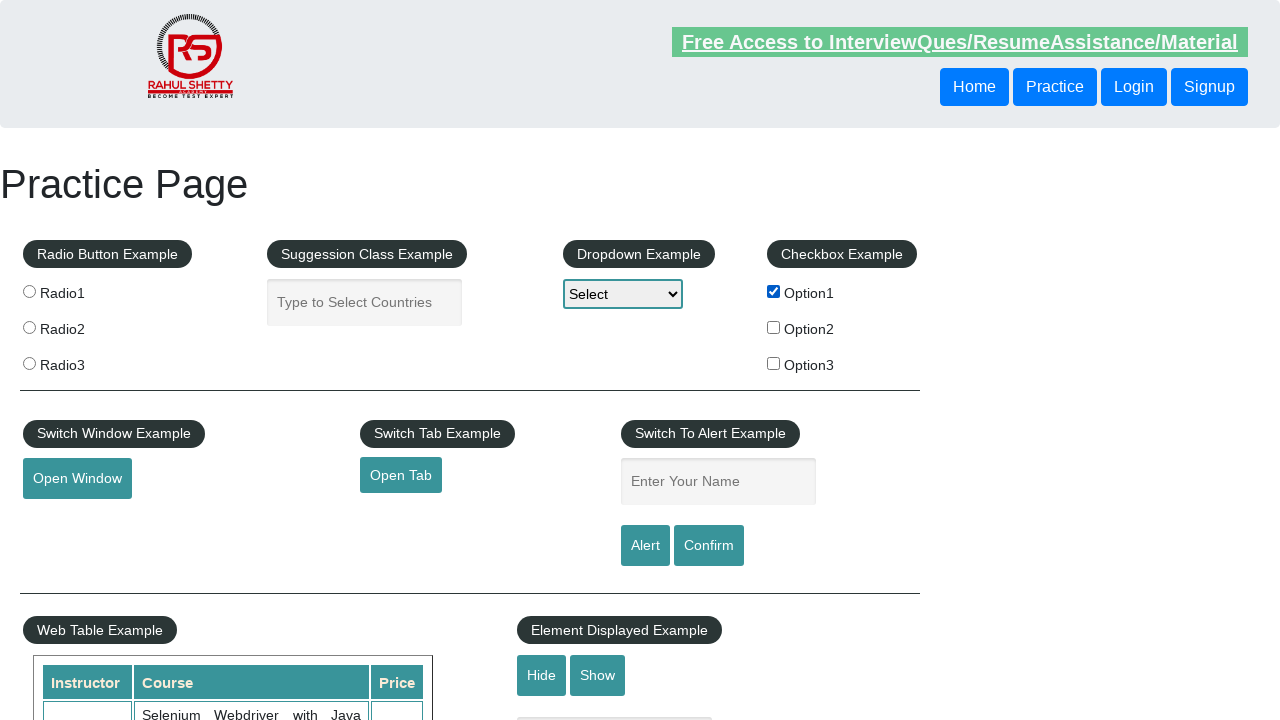

Clicked first checkbox again to deselect it at (774, 291) on #checkBoxOption1
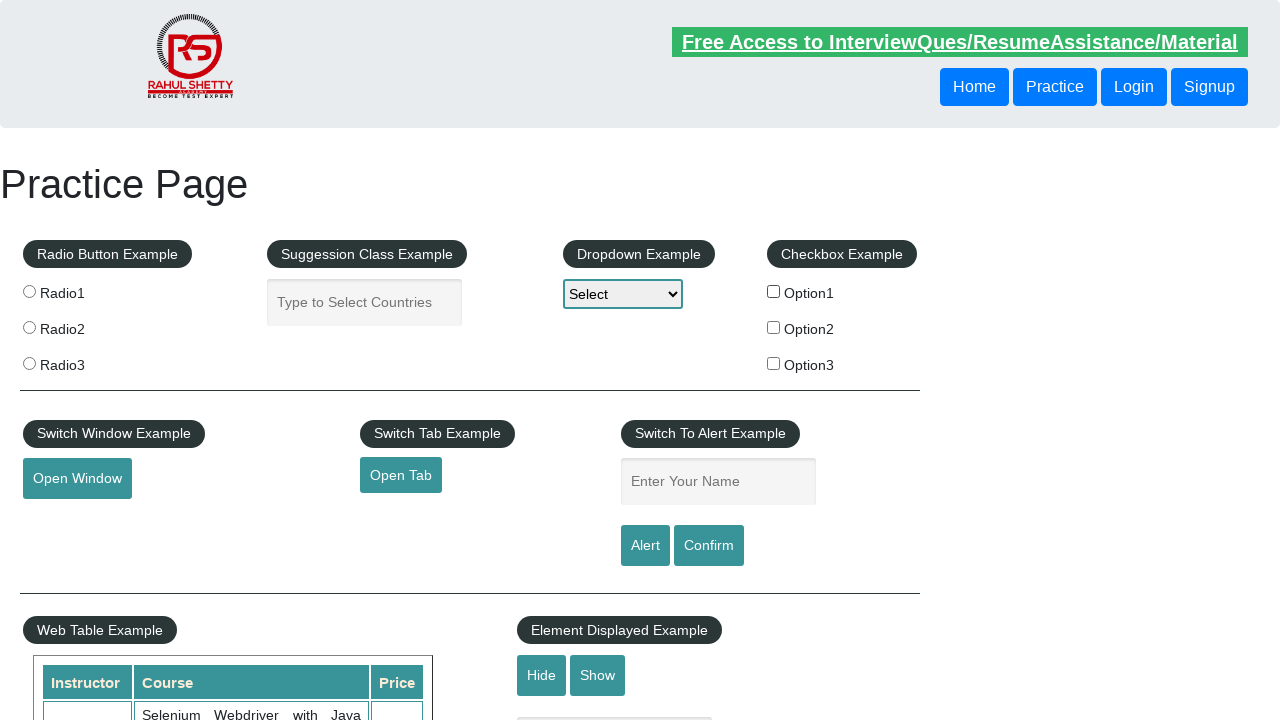

Counted total checkboxes on page: 3
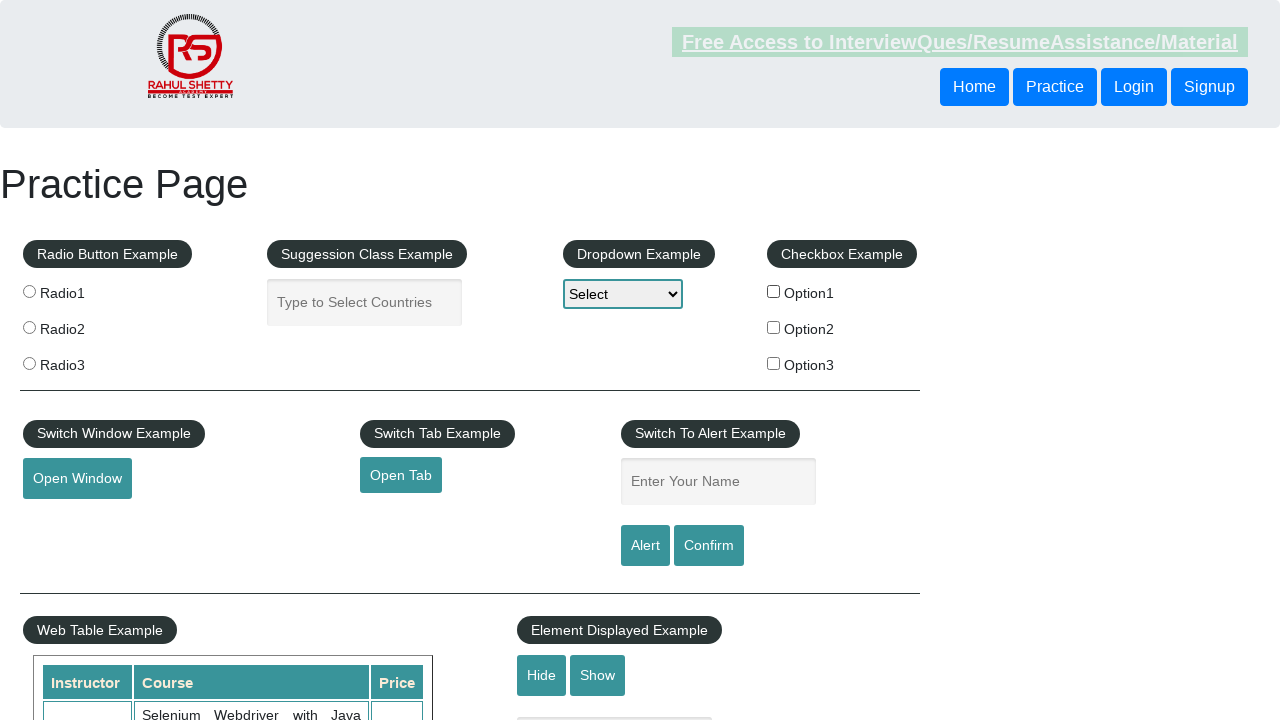

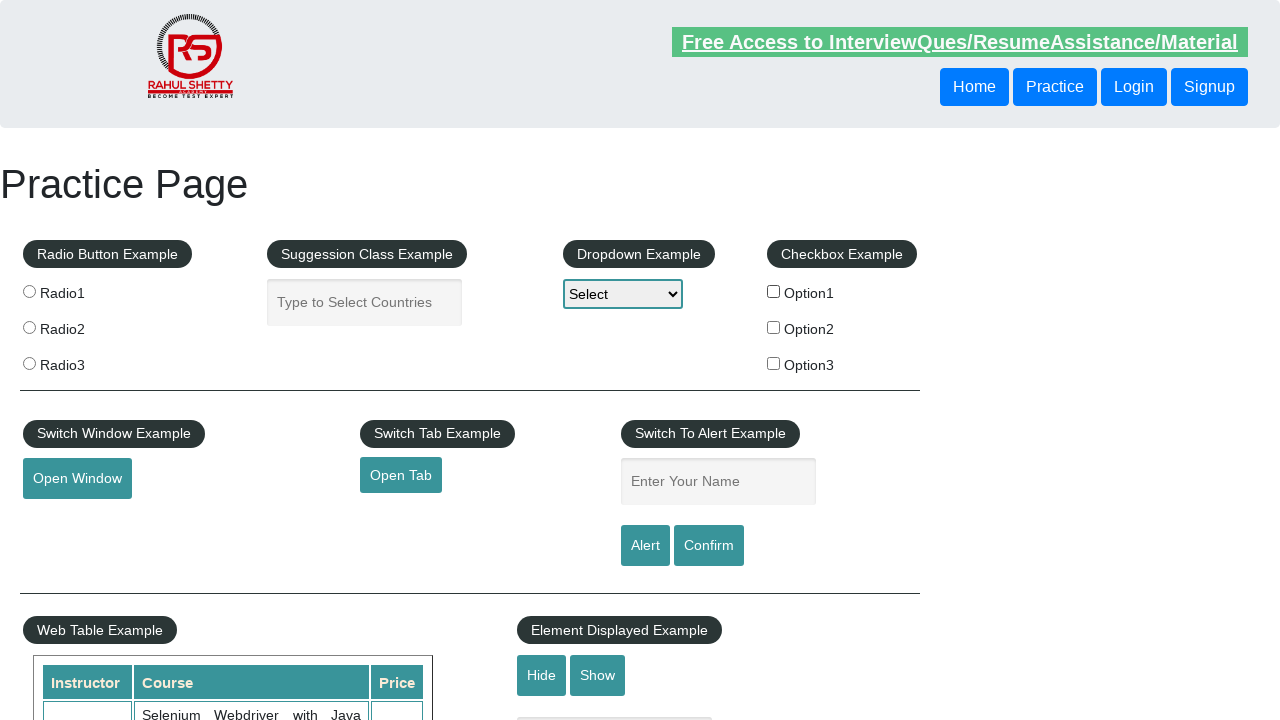